Navigates to GitHub homepage, then visits a specific user profile page, verifies the page title contains the username, and navigates back to the homepage

Starting URL: https://github.com

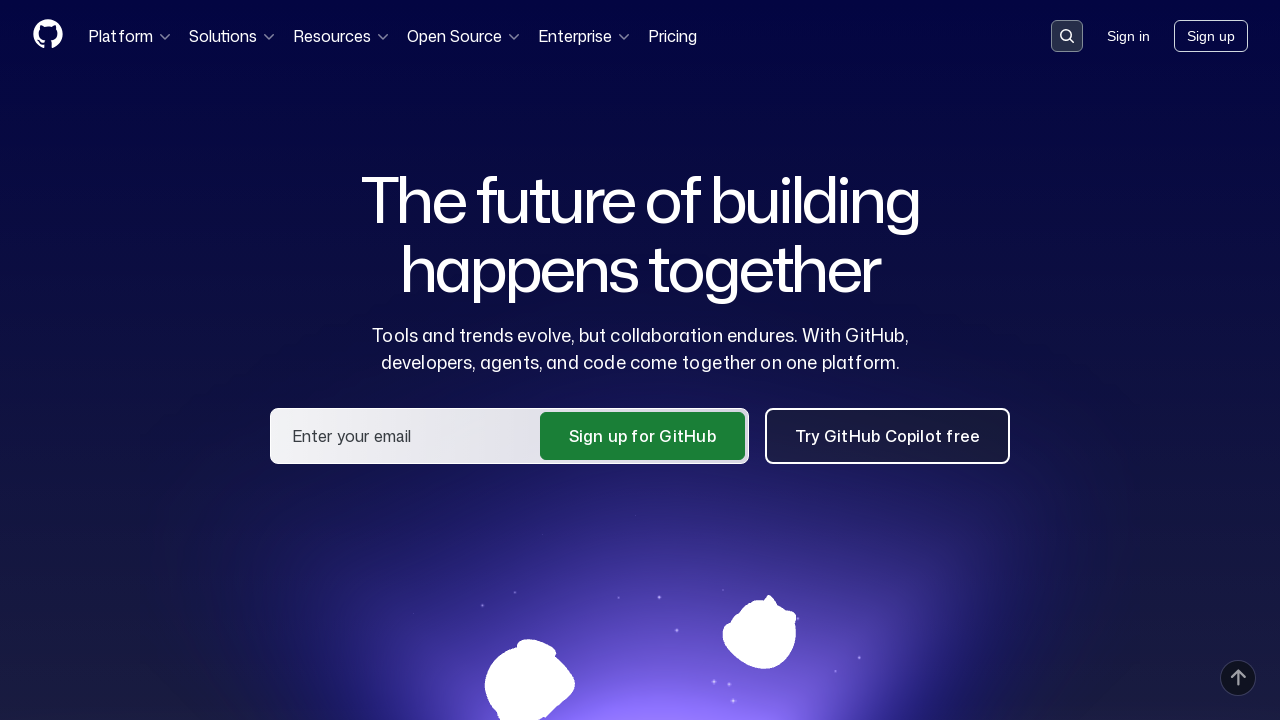

Set viewport size to 1920x1080
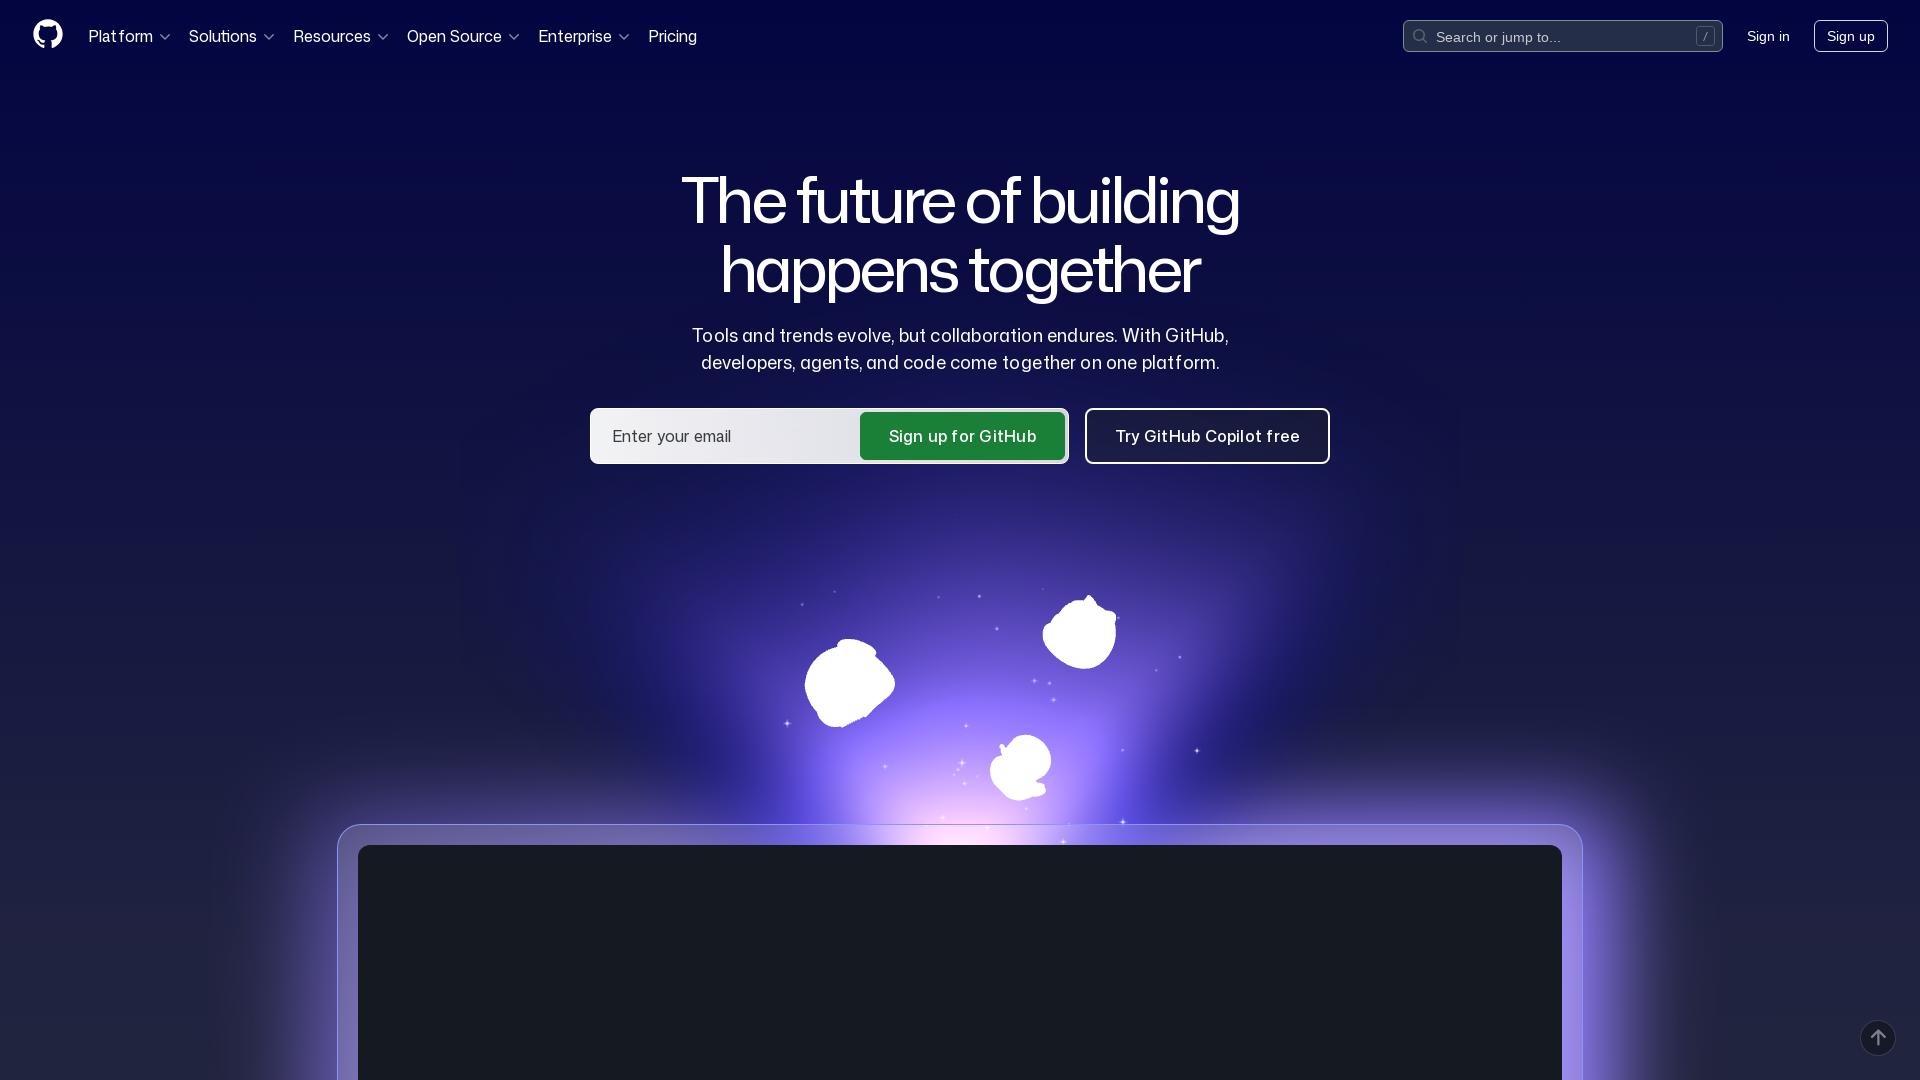

Navigated to GitHub user profile page for aydintokuslu
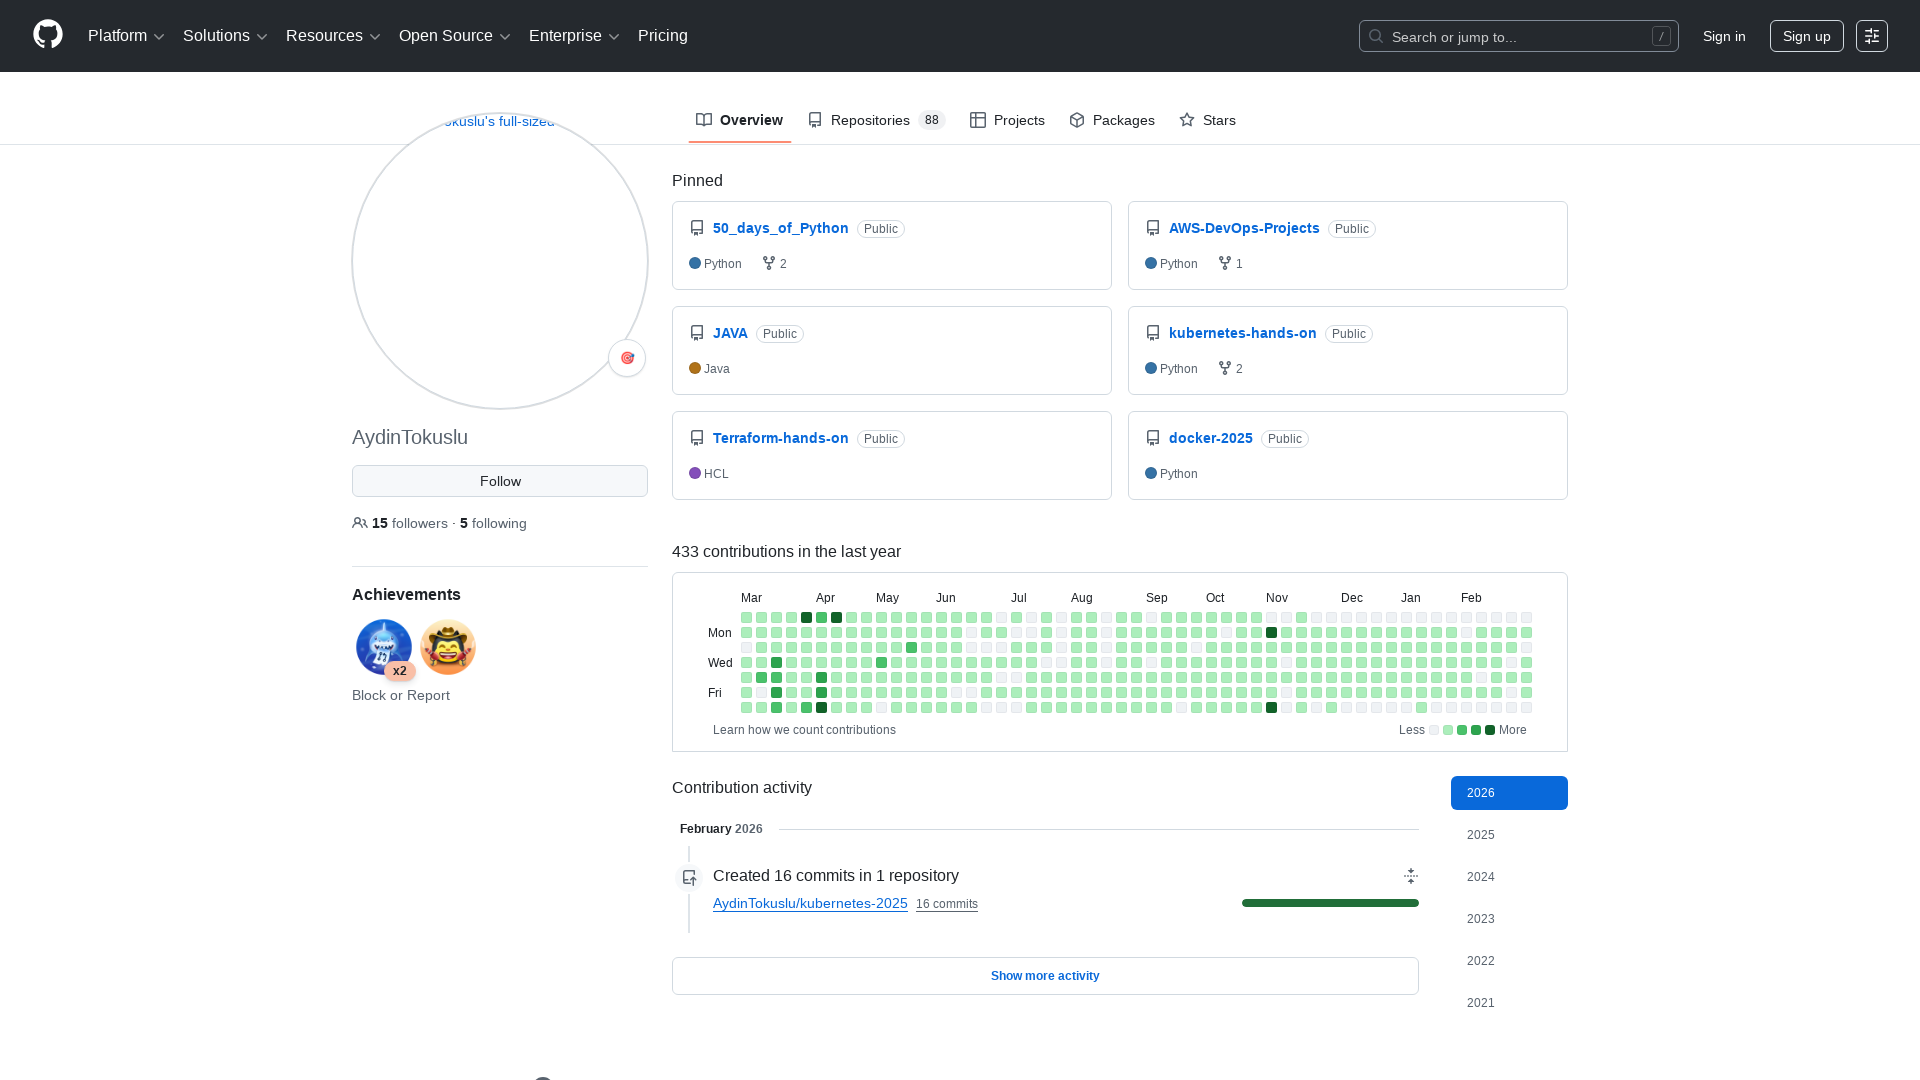

Waited for user profile page to fully load
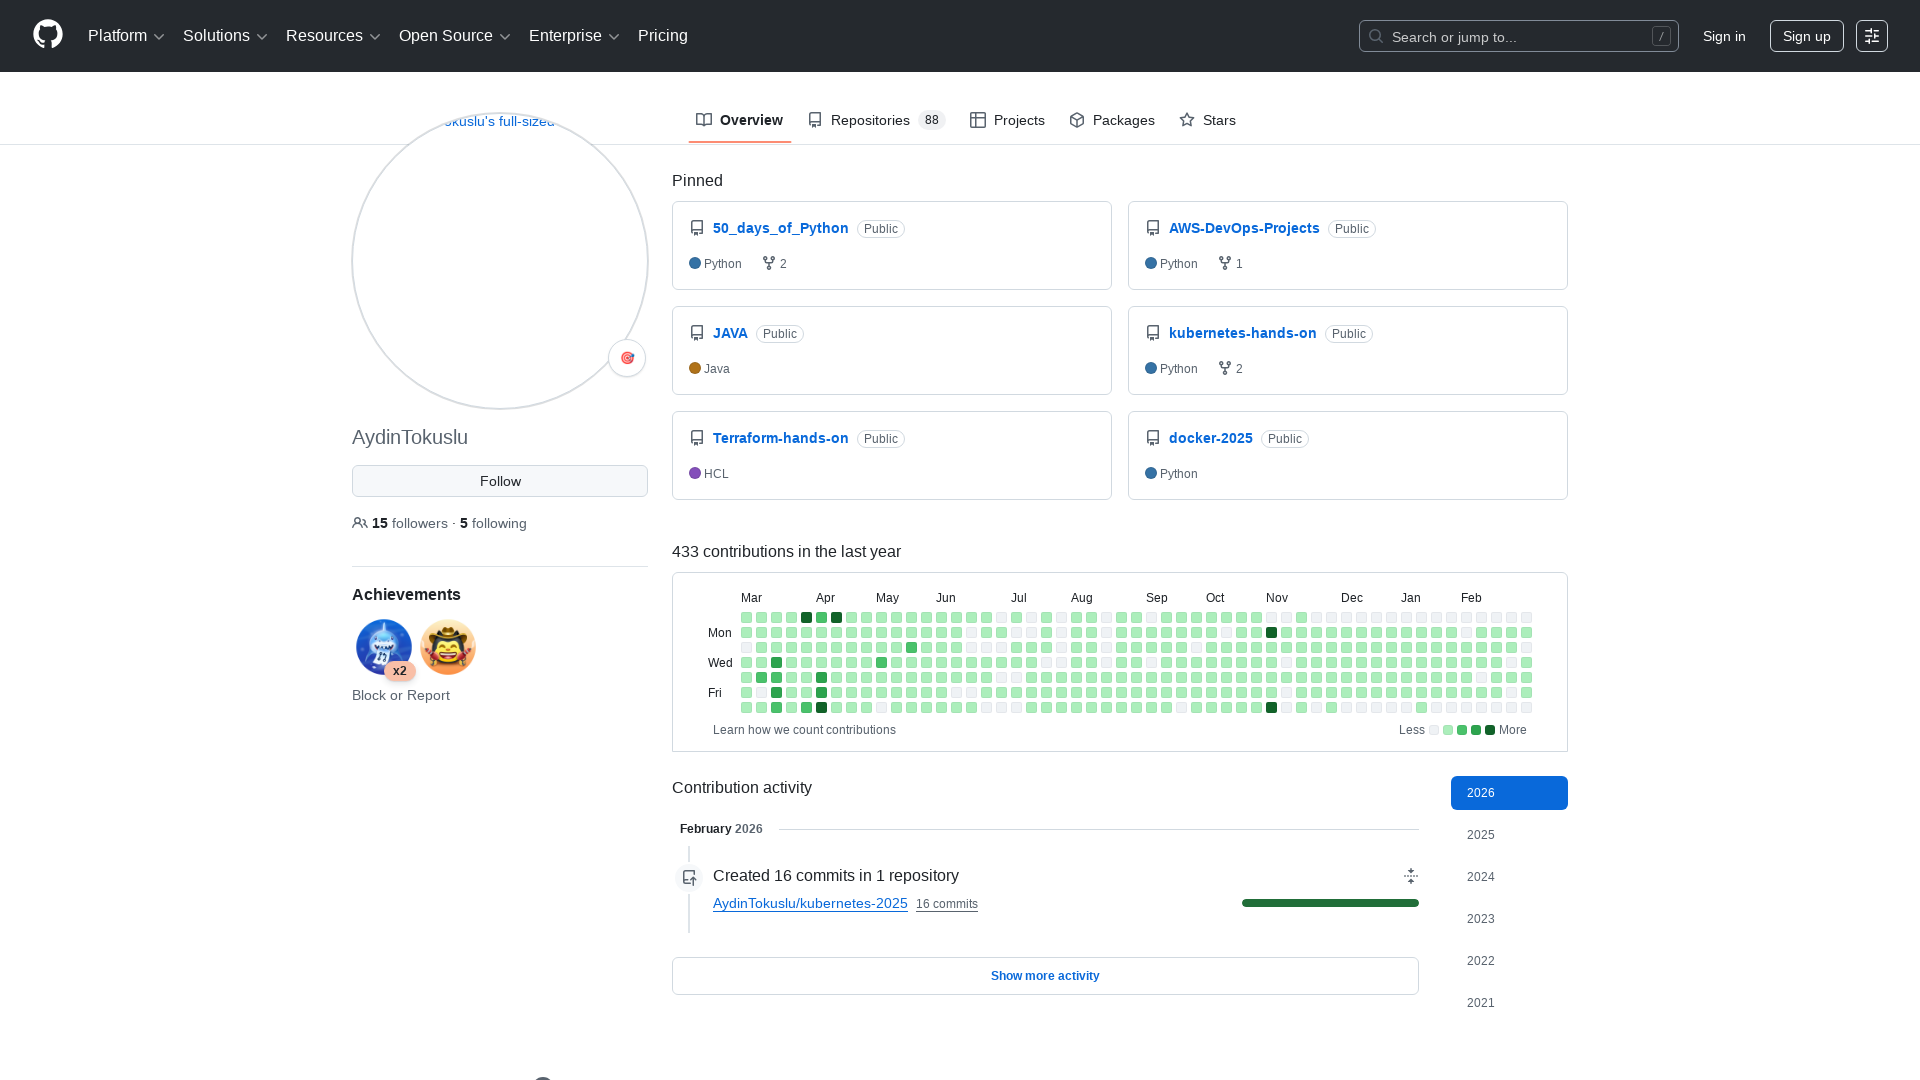

Navigated back to GitHub homepage
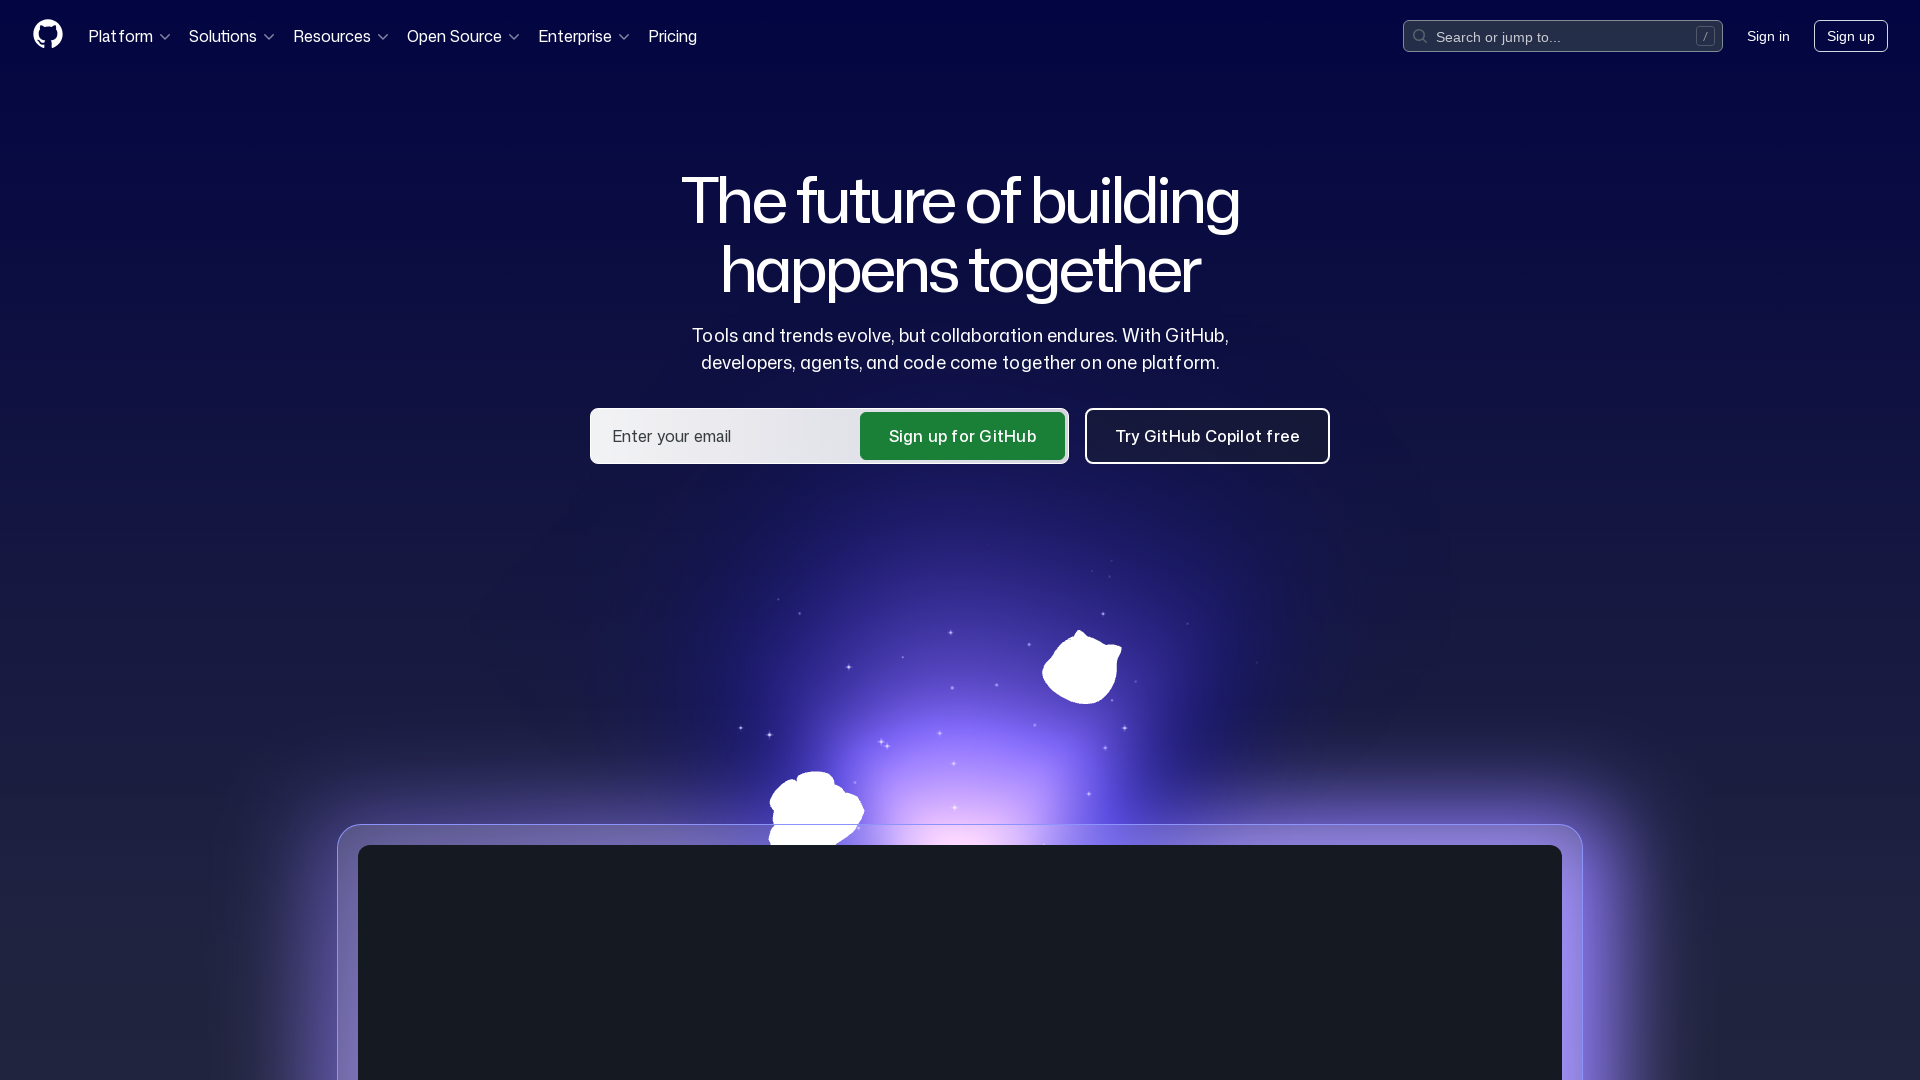

Waited for GitHub homepage to fully load
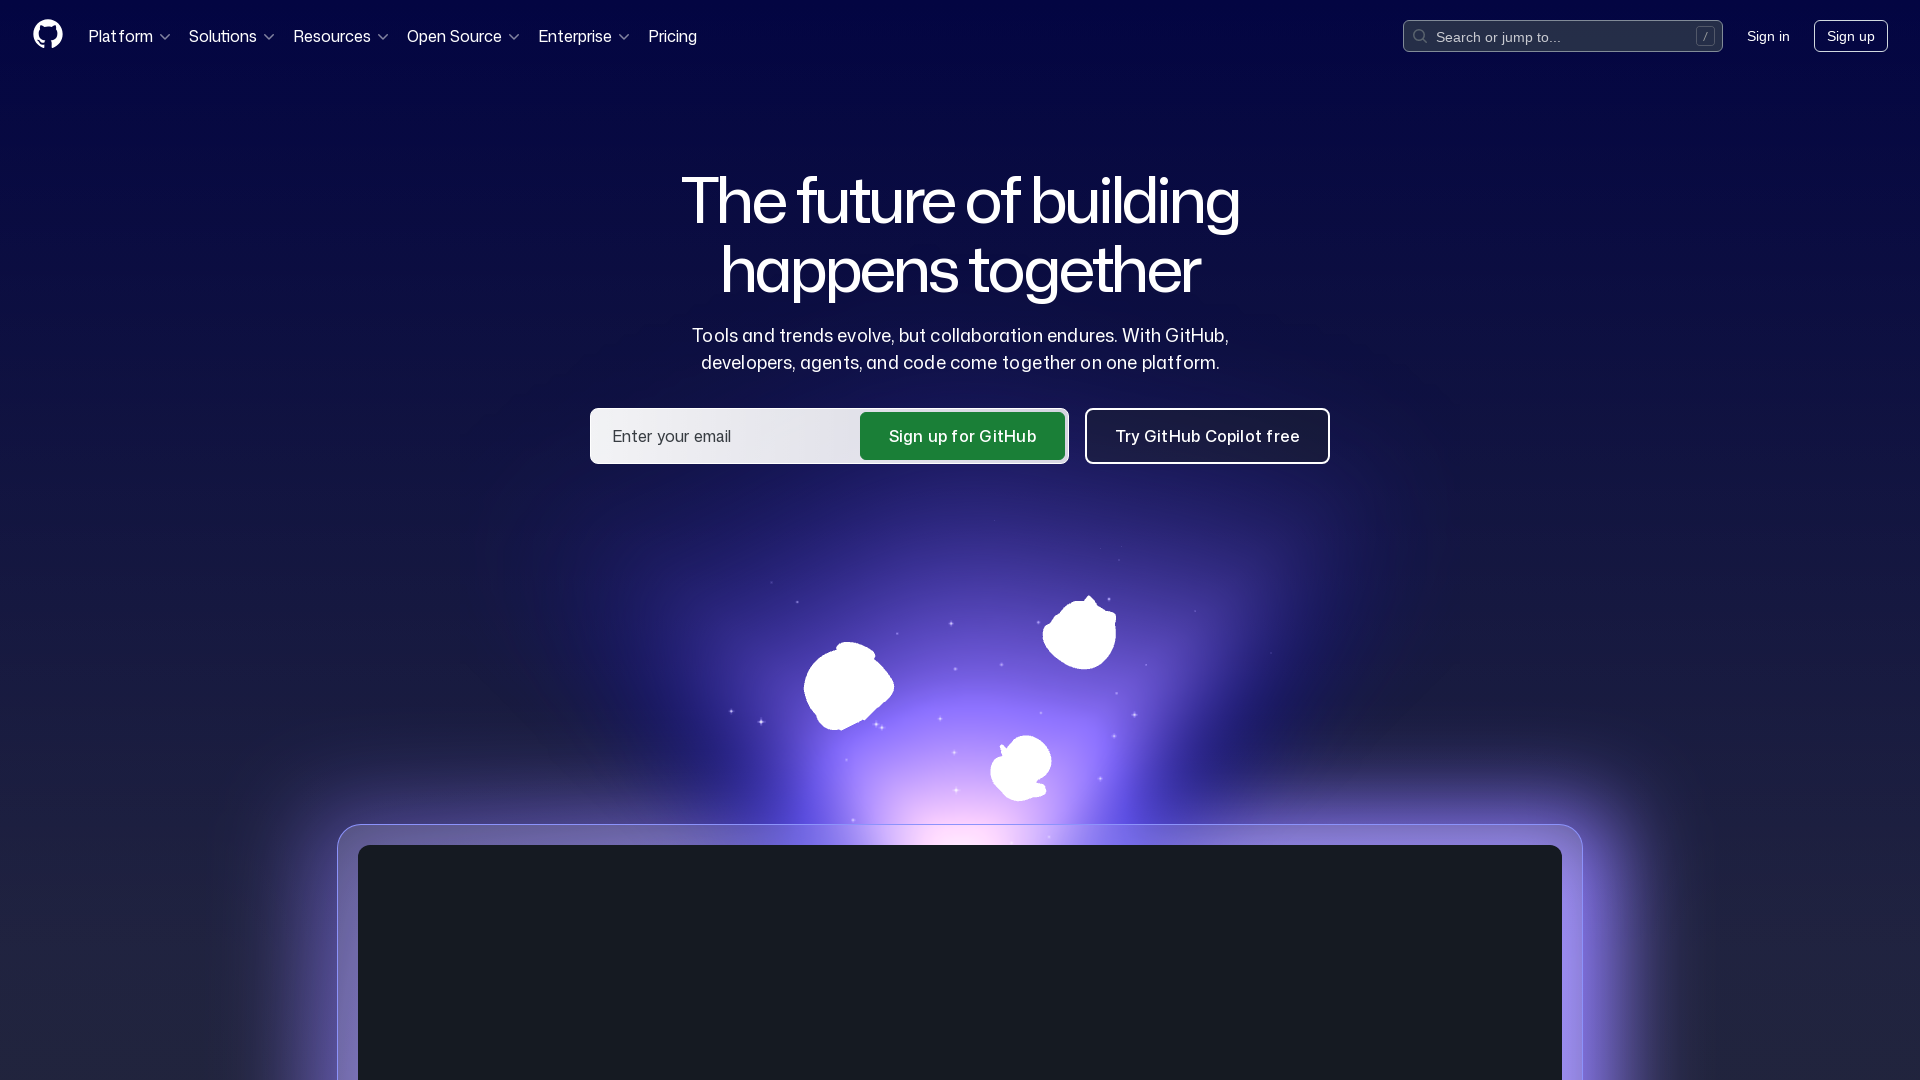

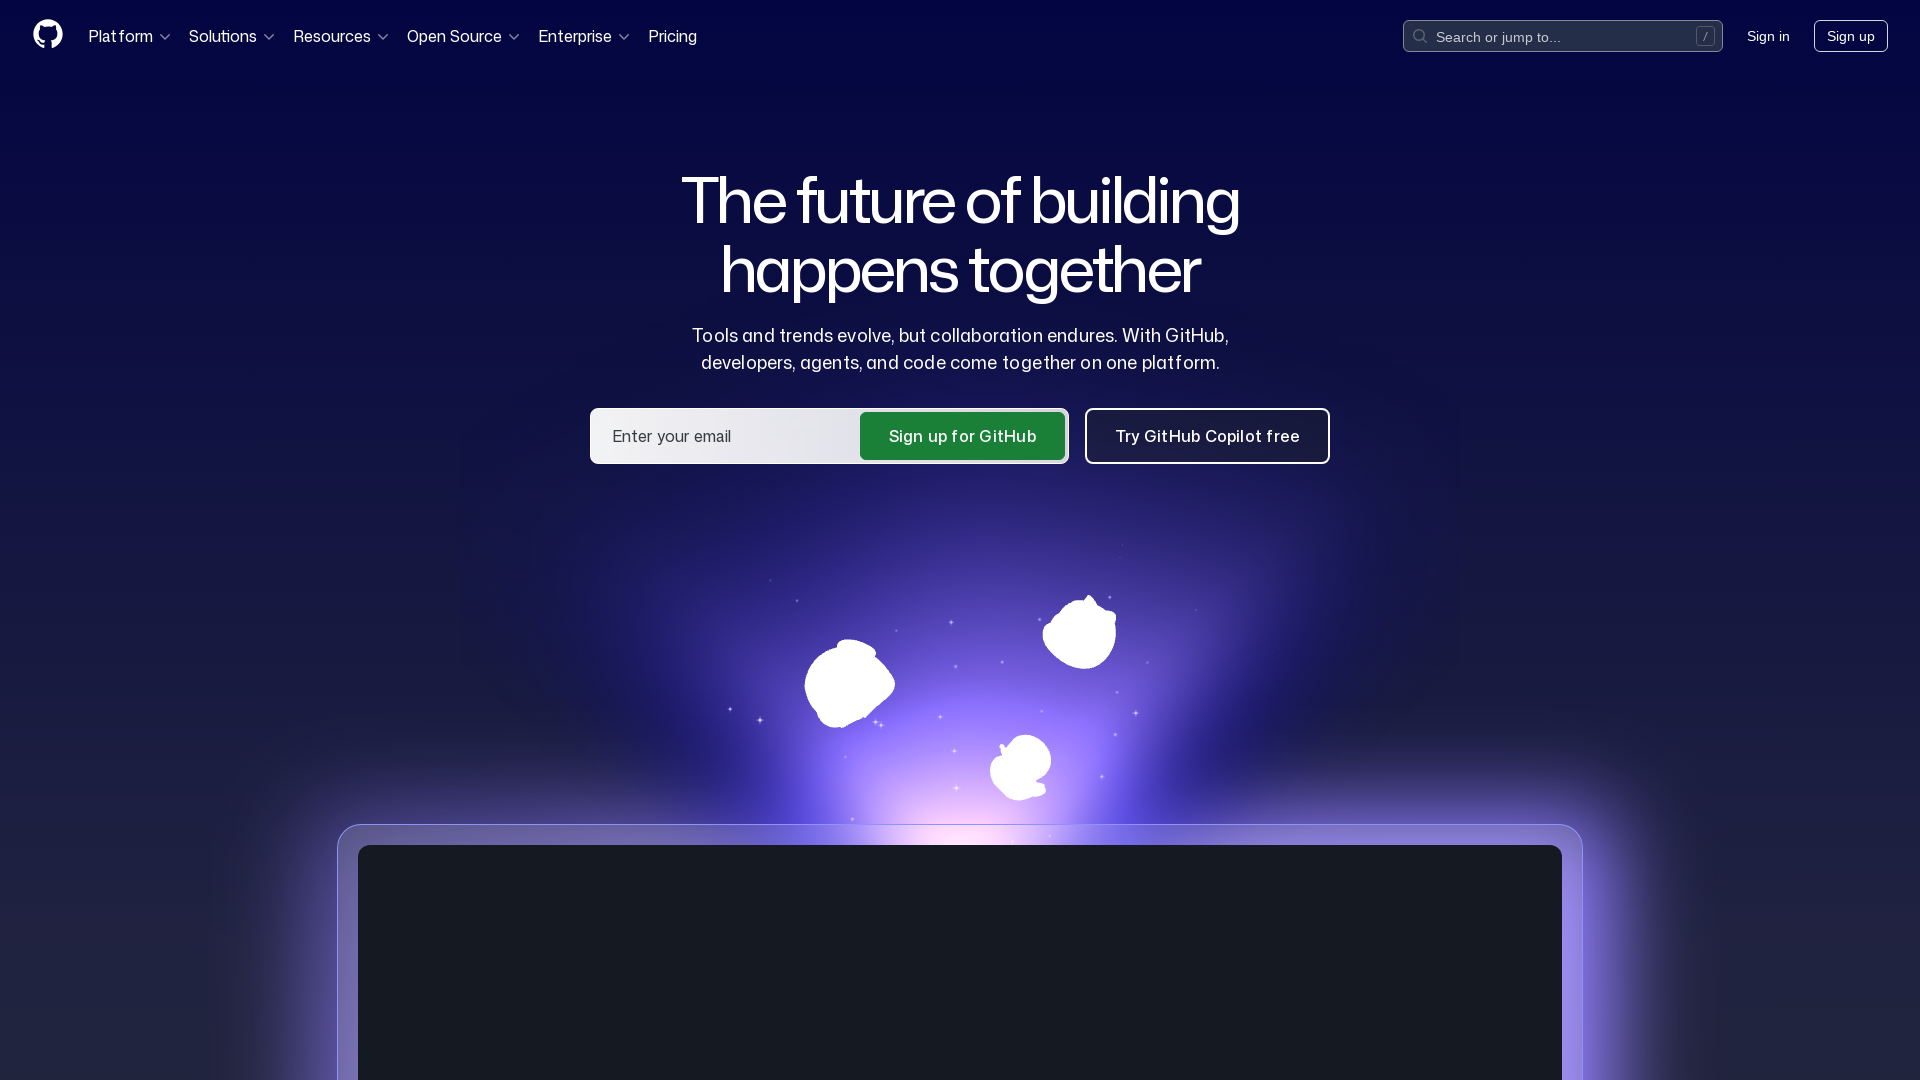